Tests multiple file upload functionality by uploading three image files simultaneously, verifying they are loaded, clicking the start upload button, and verifying successful upload completion.

Starting URL: https://blueimp.github.io/jQuery-File-Upload/

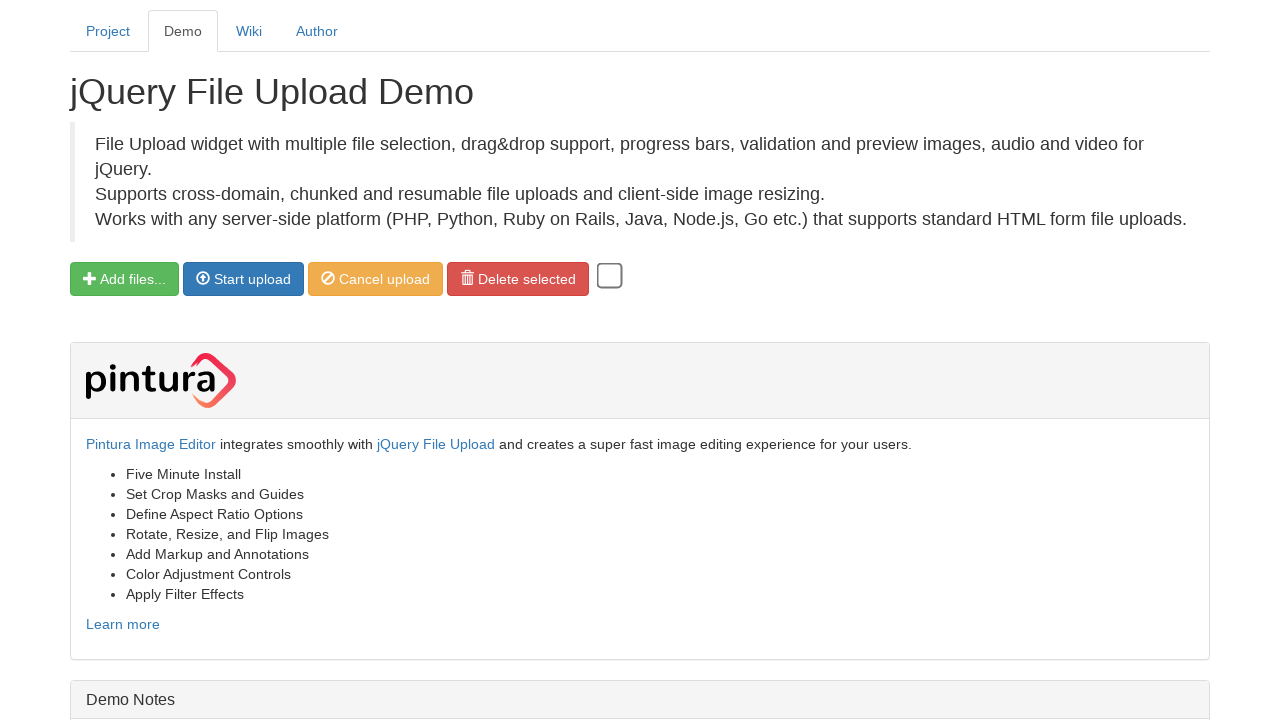

Set input files for three PNG images to be uploaded simultaneously
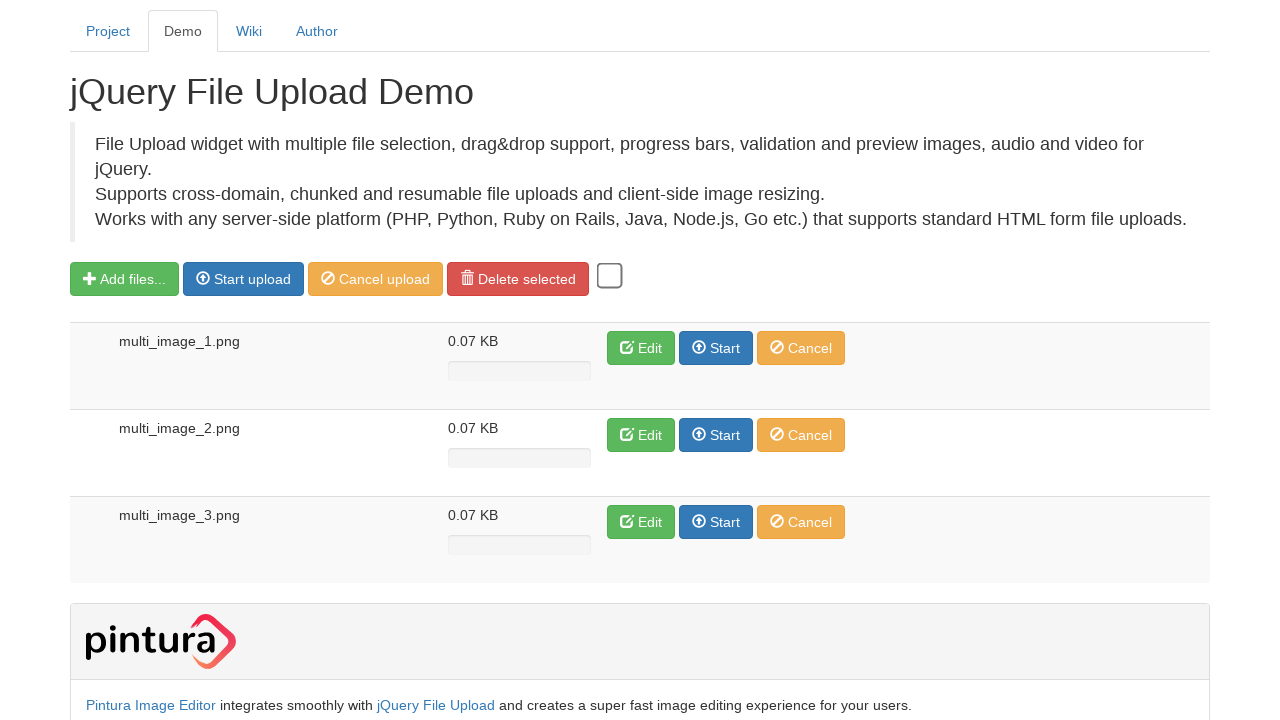

Waited 2 seconds for files to be loaded into the upload interface
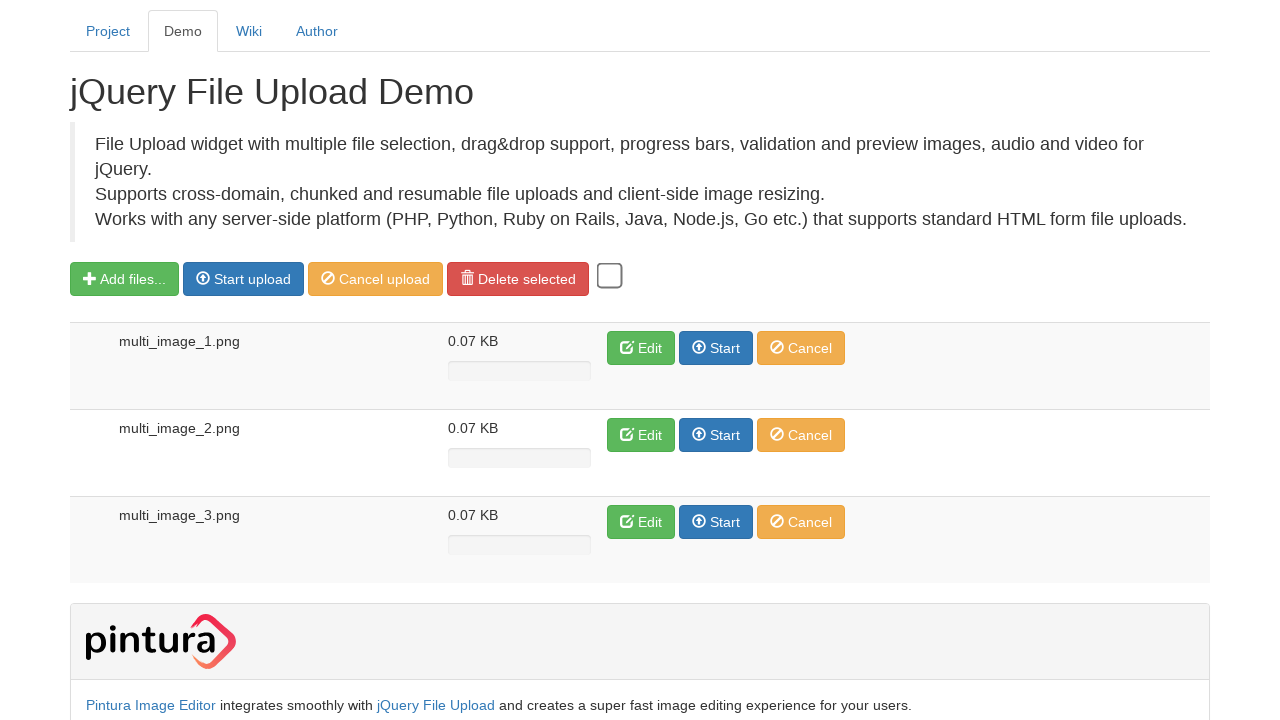

Verified first image file 'multi_image_1.png' is loaded
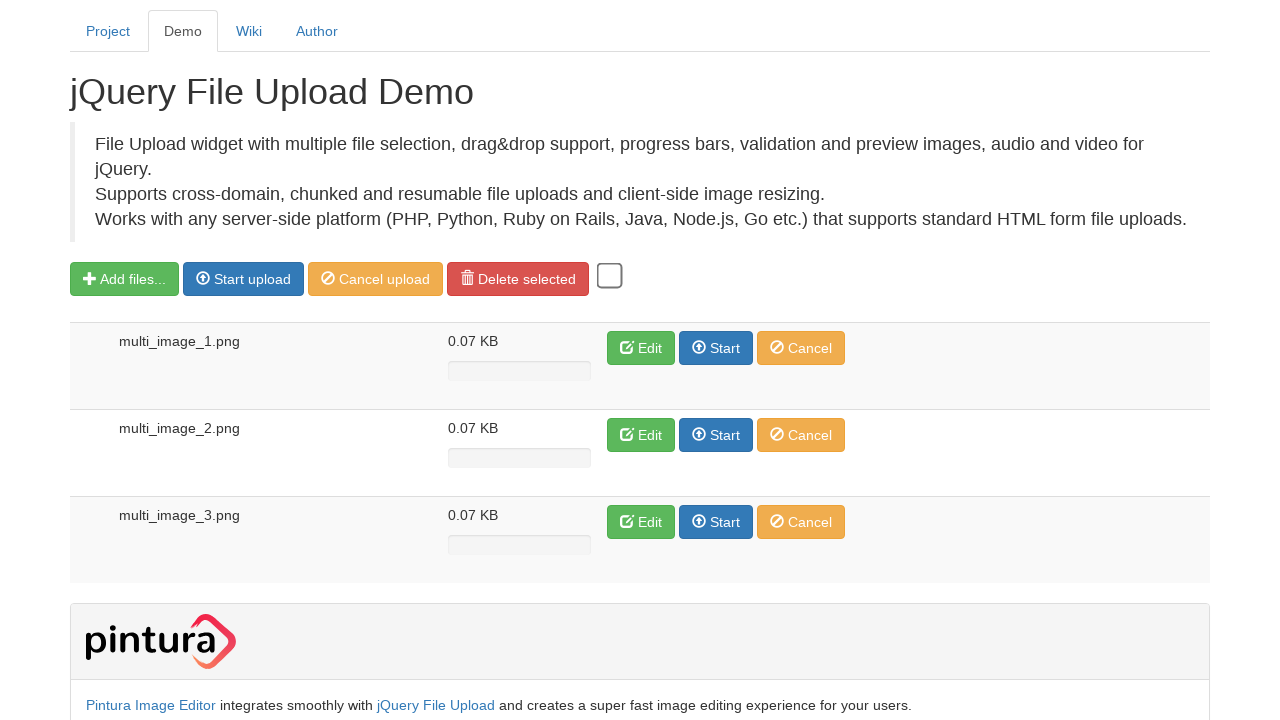

Verified second image file 'multi_image_2.png' is loaded
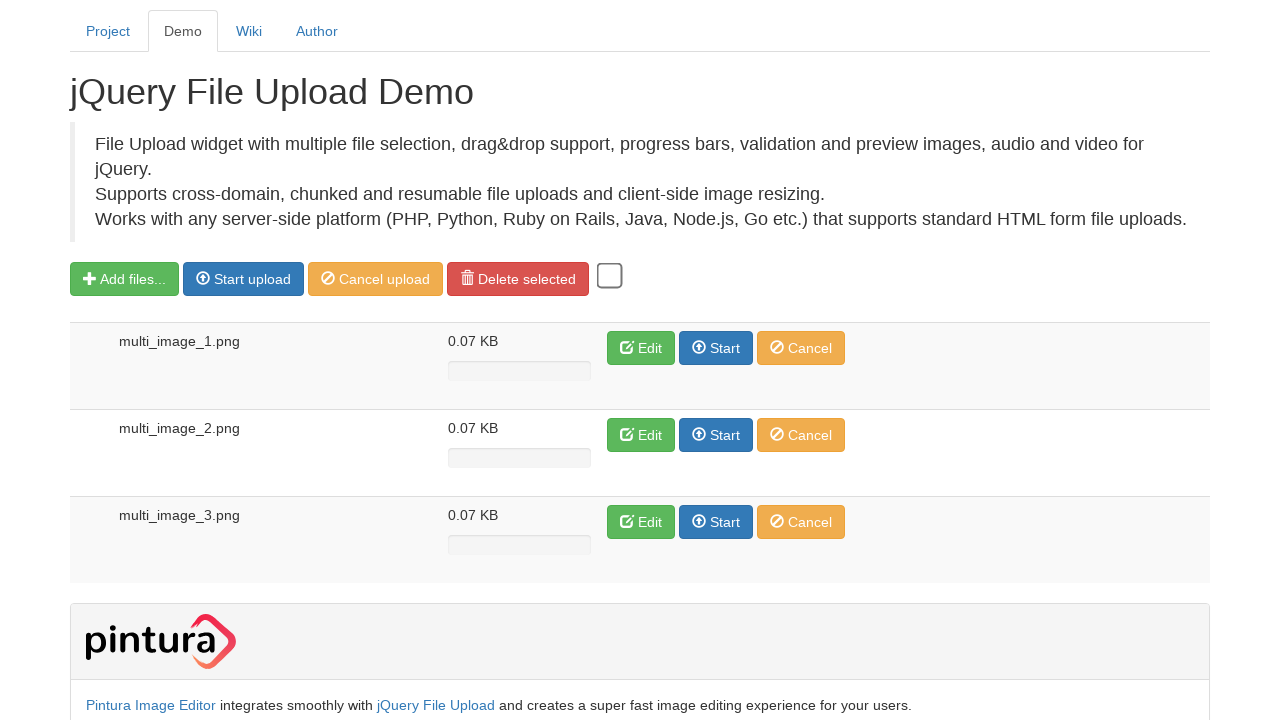

Verified third image file 'multi_image_3.png' is loaded
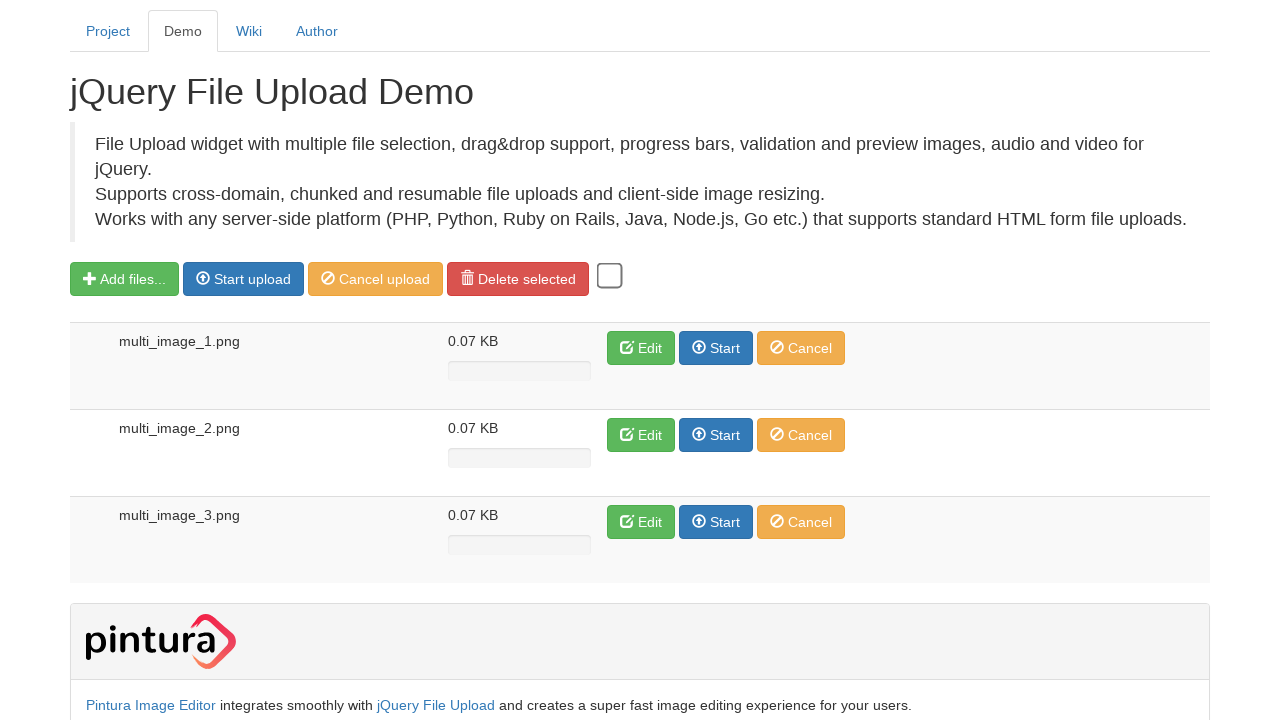

Clicked the 'Start upload' button to initiate upload of all three files at (252, 279) on xpath=//span[text()='Start upload']
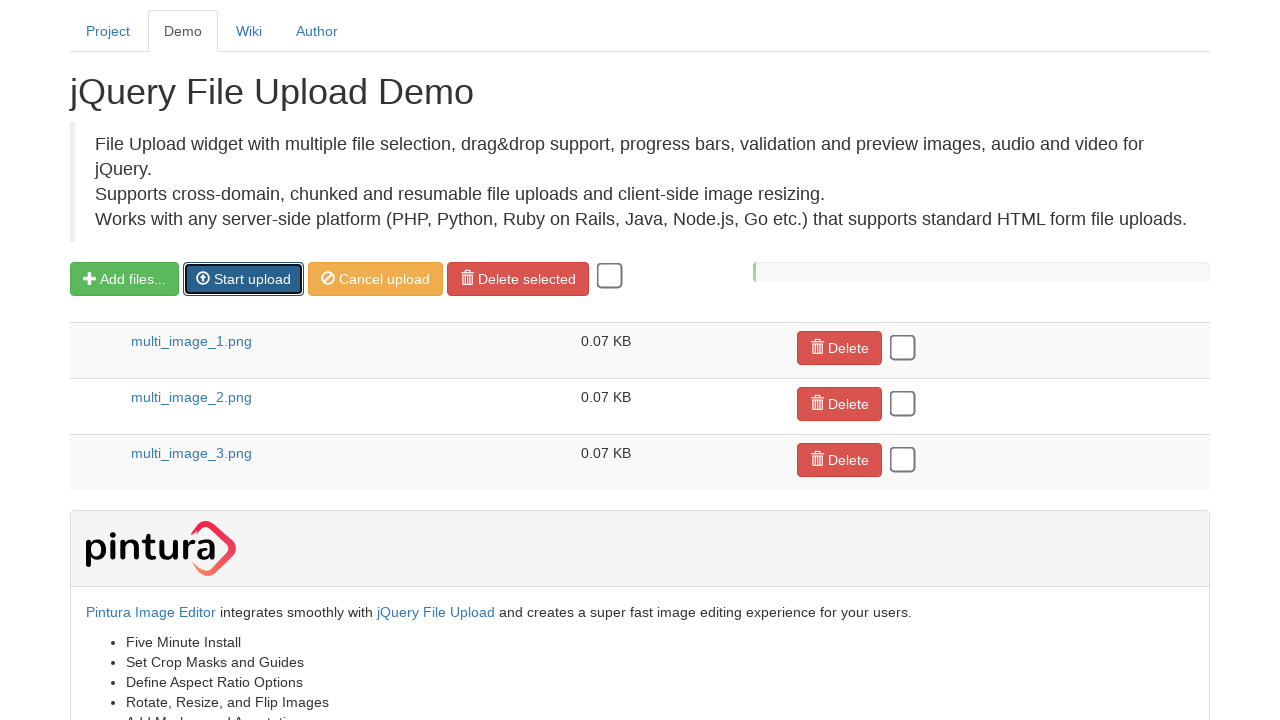

Waited 3 seconds for upload process to complete
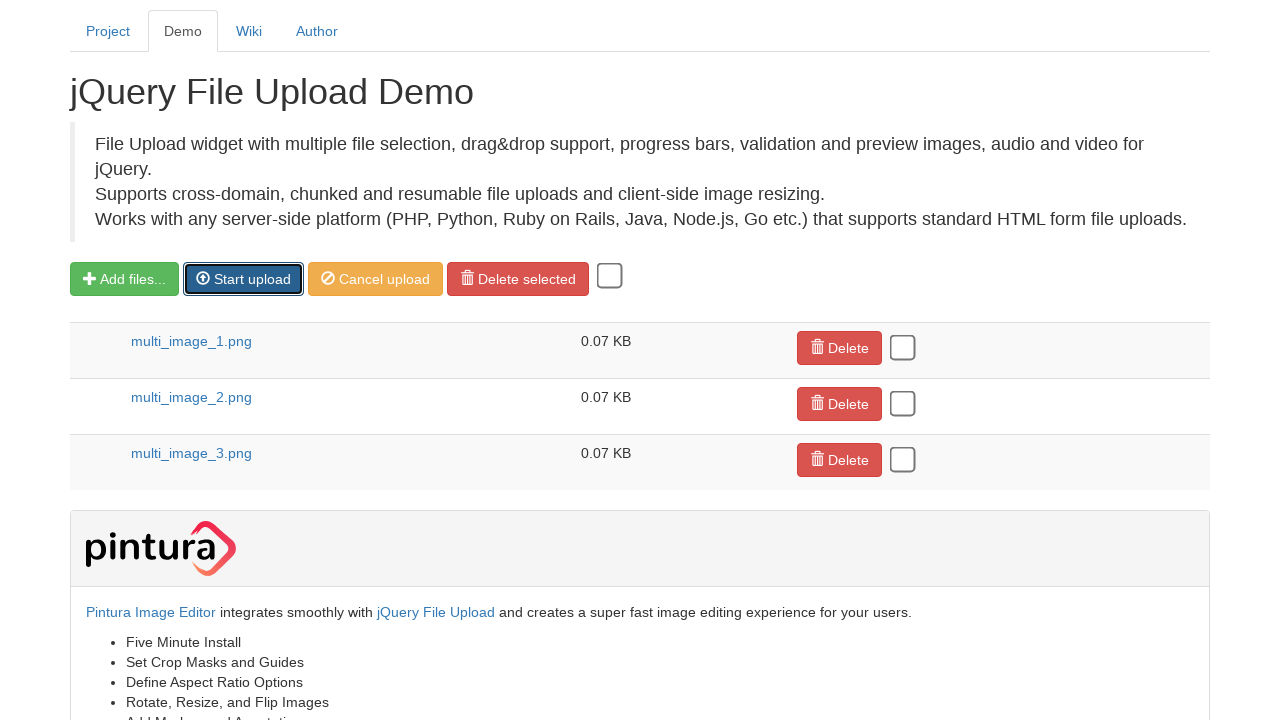

Verified first image file 'multi_image_1.png' was successfully uploaded
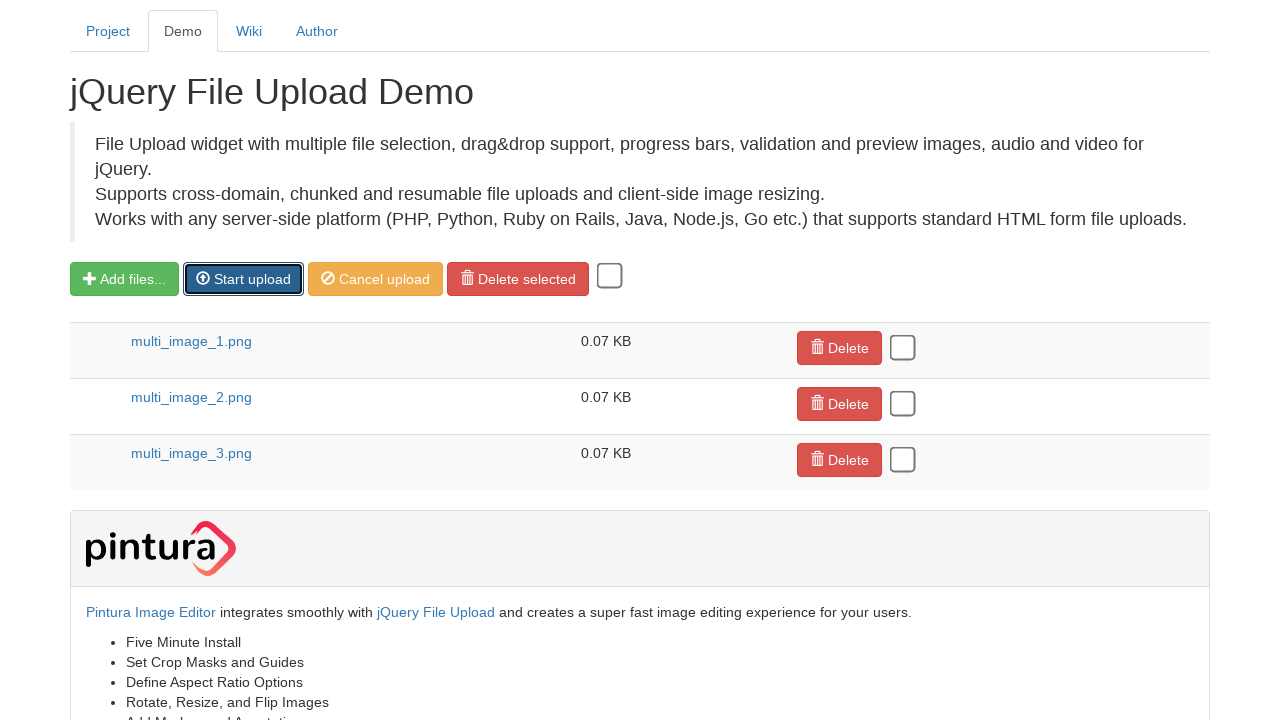

Verified second image file 'multi_image_2.png' was successfully uploaded
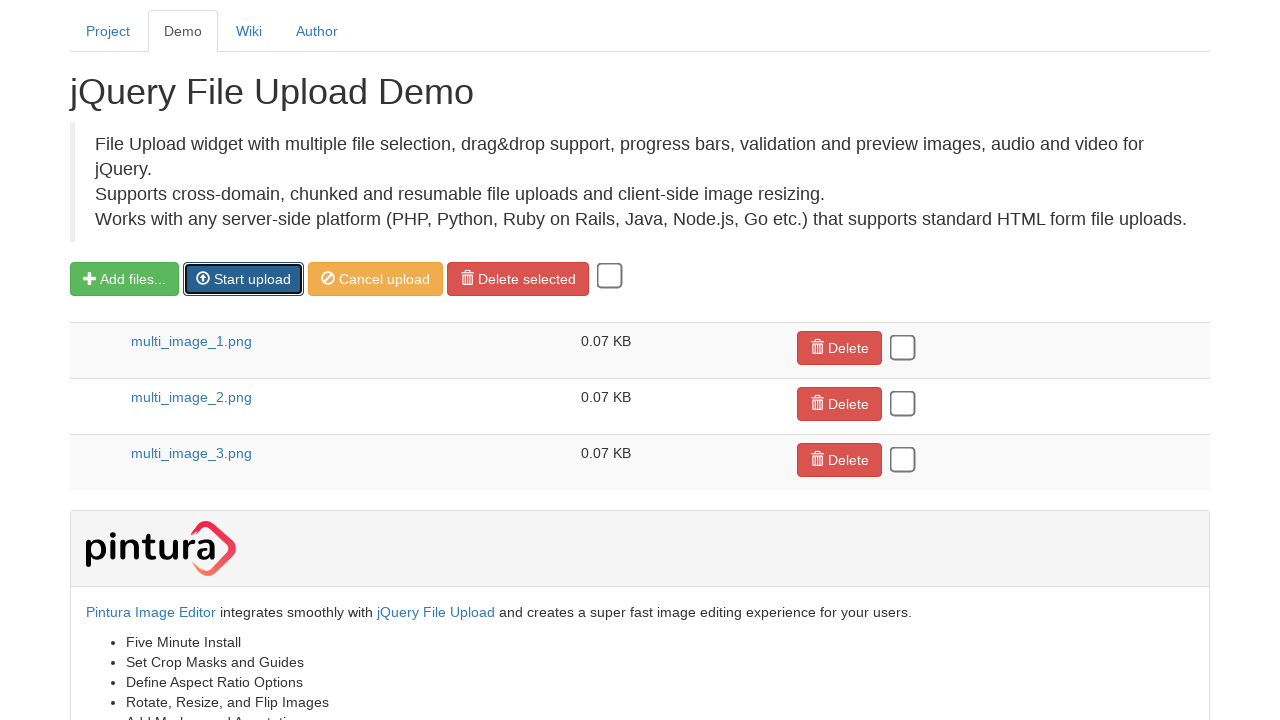

Verified third image file 'multi_image_3.png' was successfully uploaded
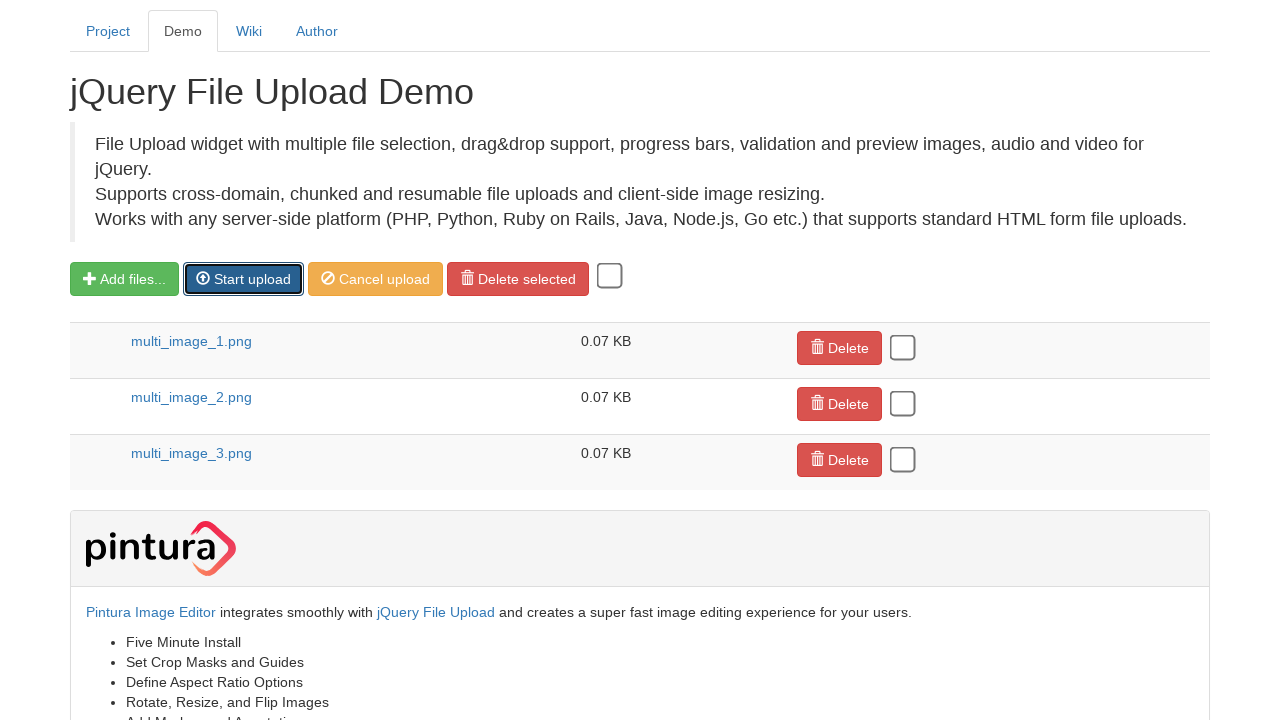

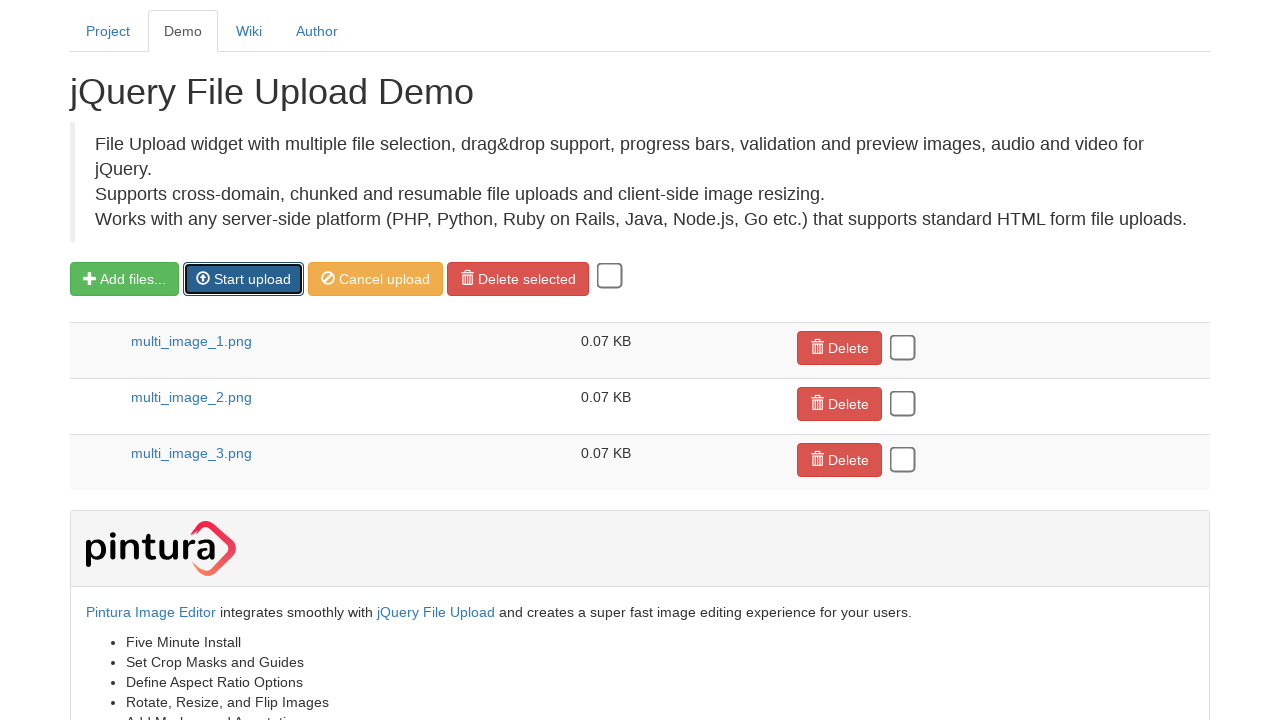